Tests a math problem form by reading two numbers, calculating their sum, selecting the result from a dropdown, and submitting the form

Starting URL: http://suninjuly.github.io/selects1.html

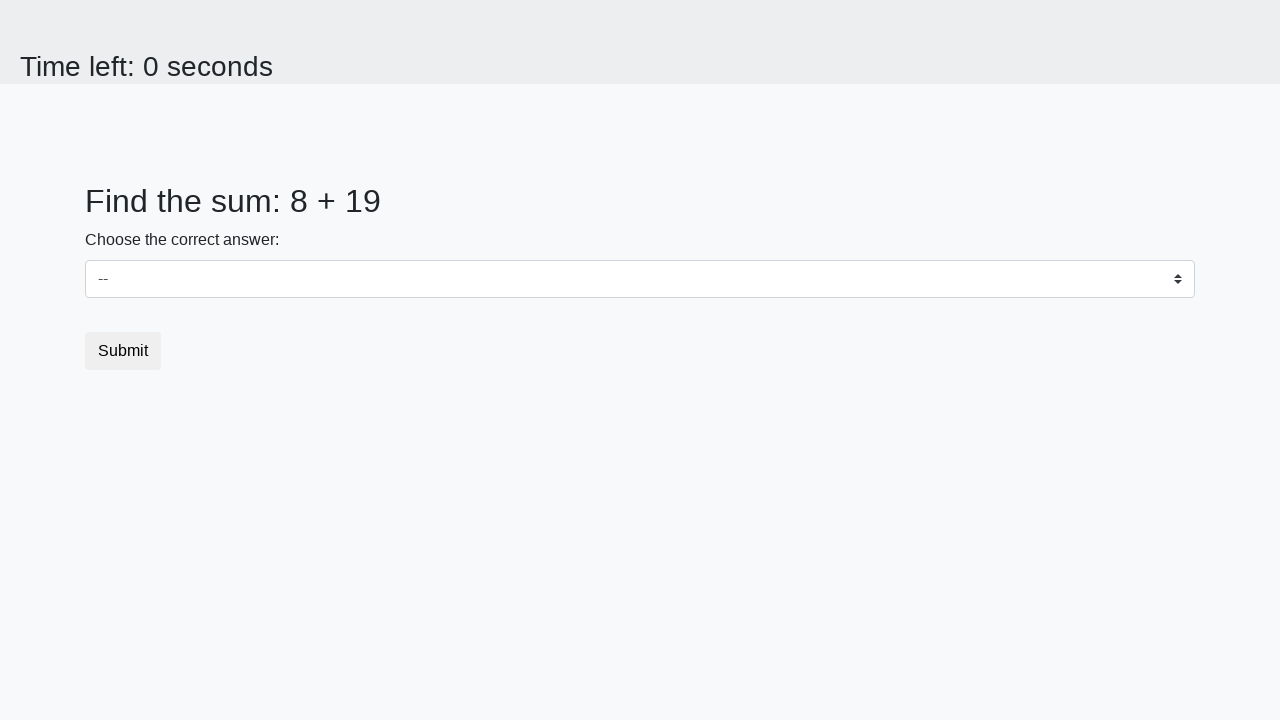

Read first number from #num1 element
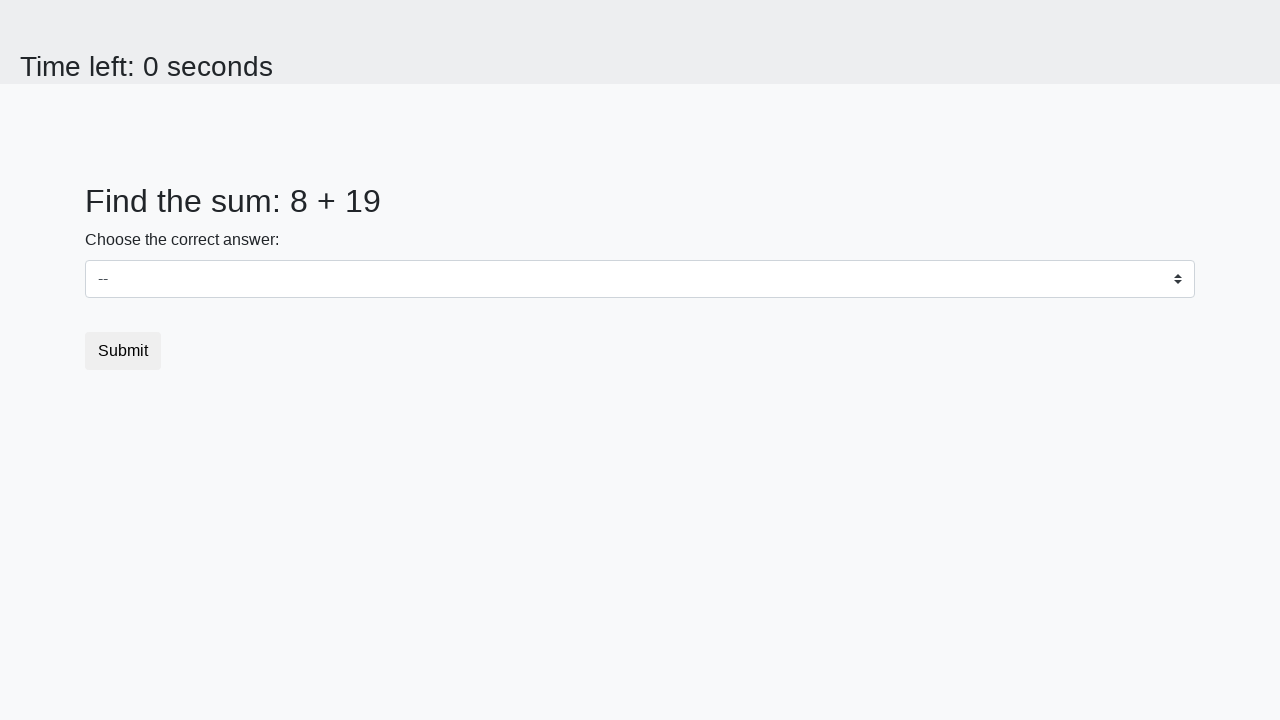

Read second number from #num2 element
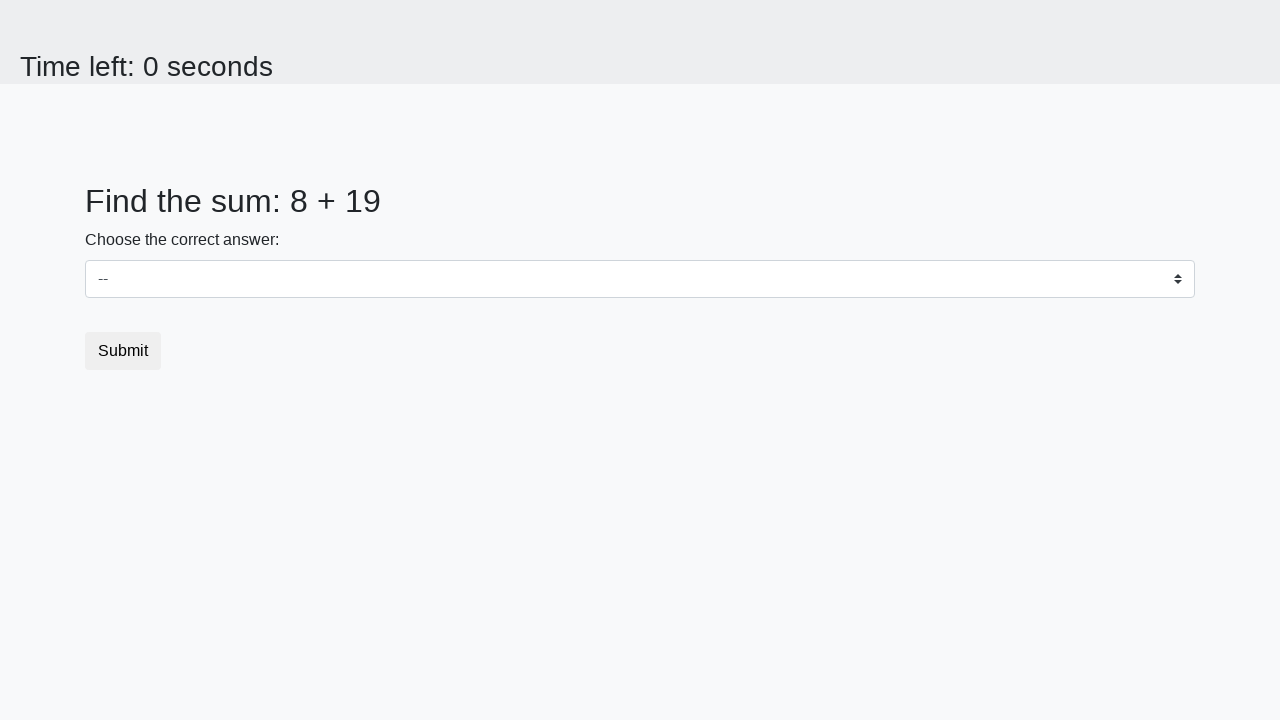

Calculated sum: 8 + 19 = 27
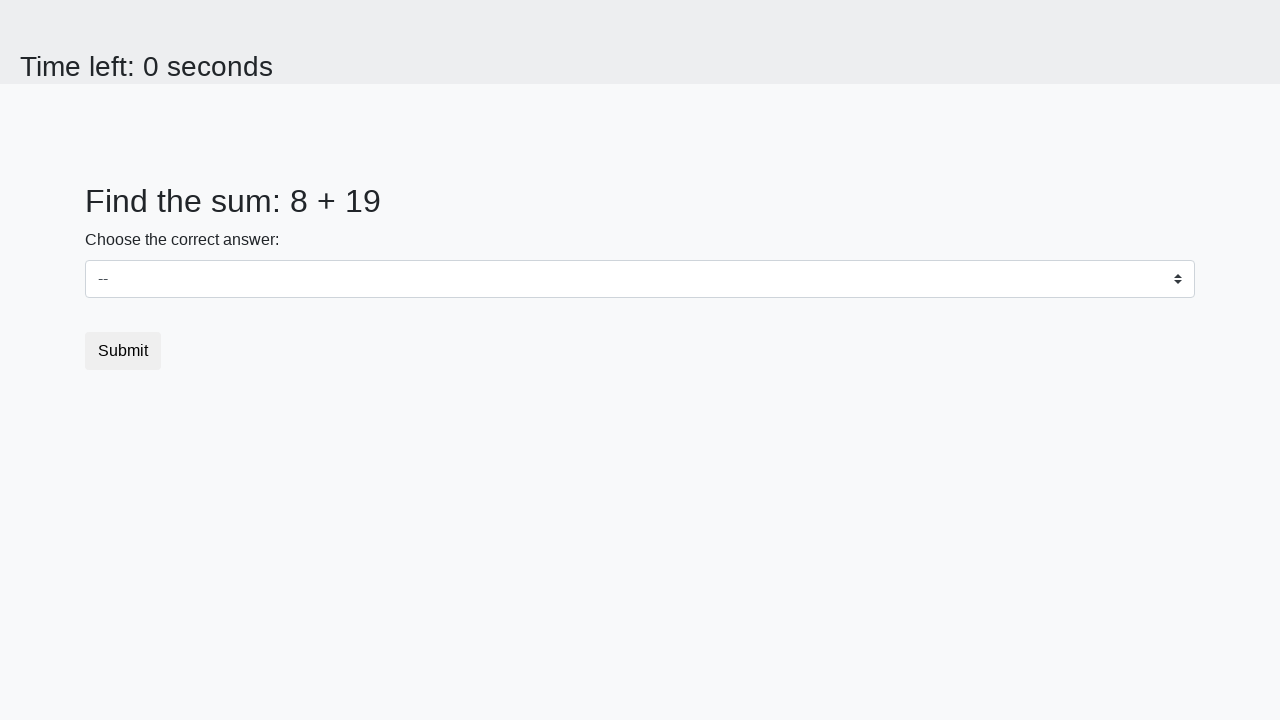

Selected sum value '27' from dropdown on #dropdown
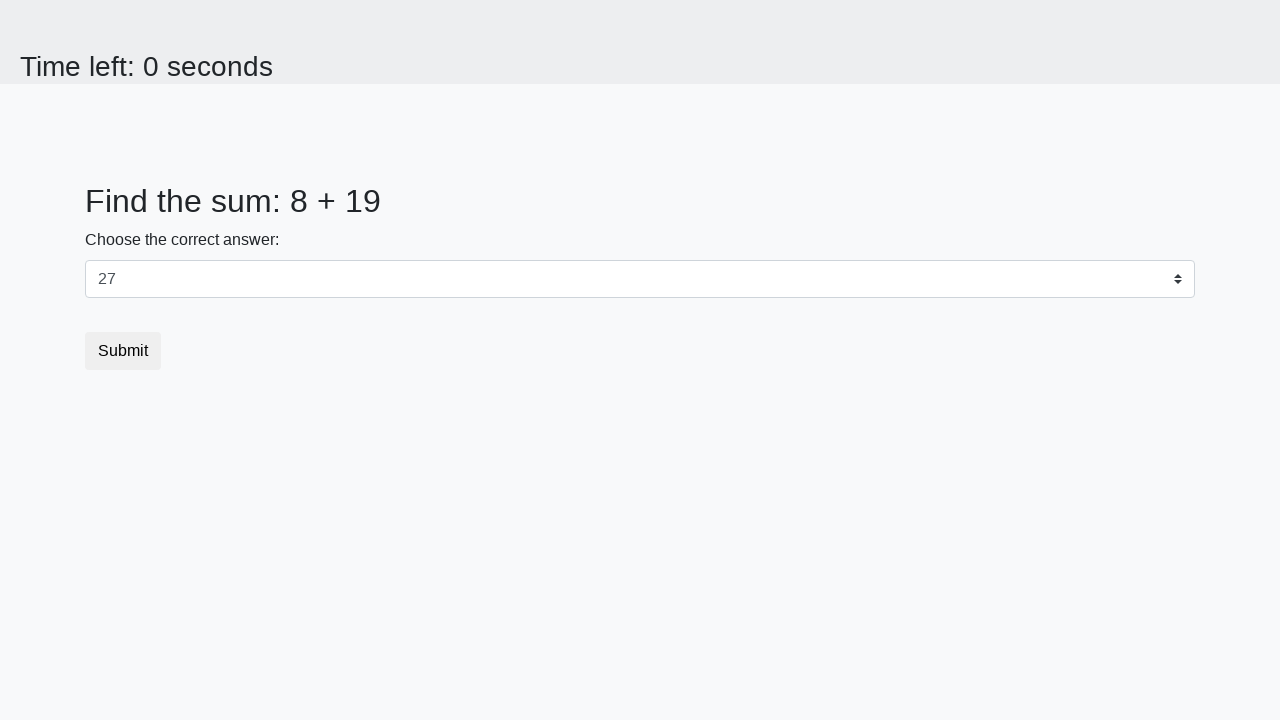

Clicked submit button to submit the form at (123, 351) on .btn.btn-default
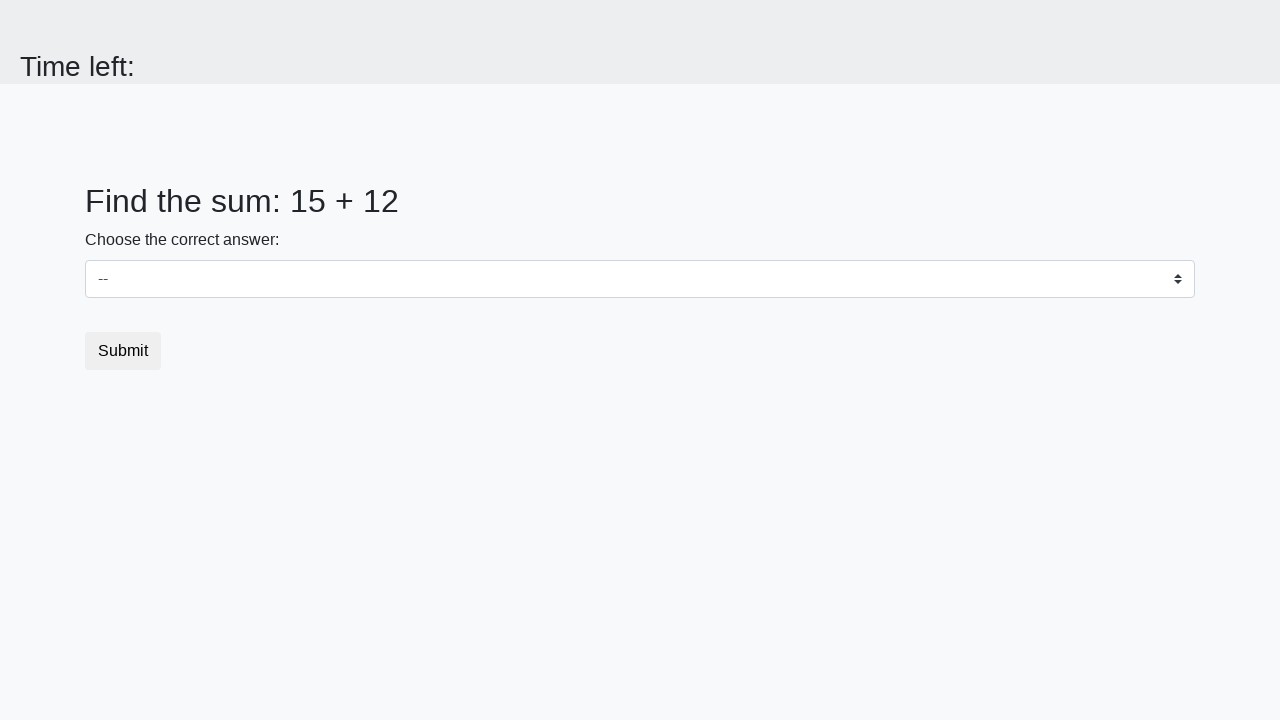

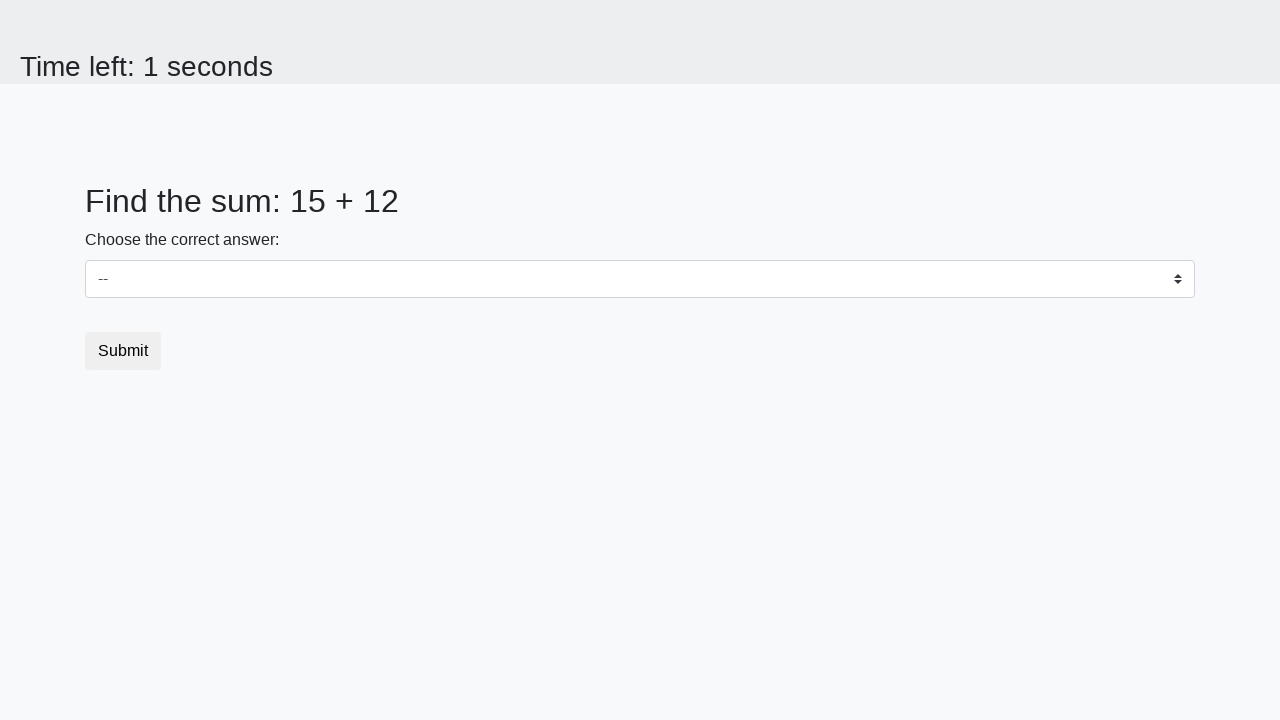